Tests adding and removing elements by clicking Add and then Delete buttons

Starting URL: https://the-internet.herokuapp.com/add_remove_elements/

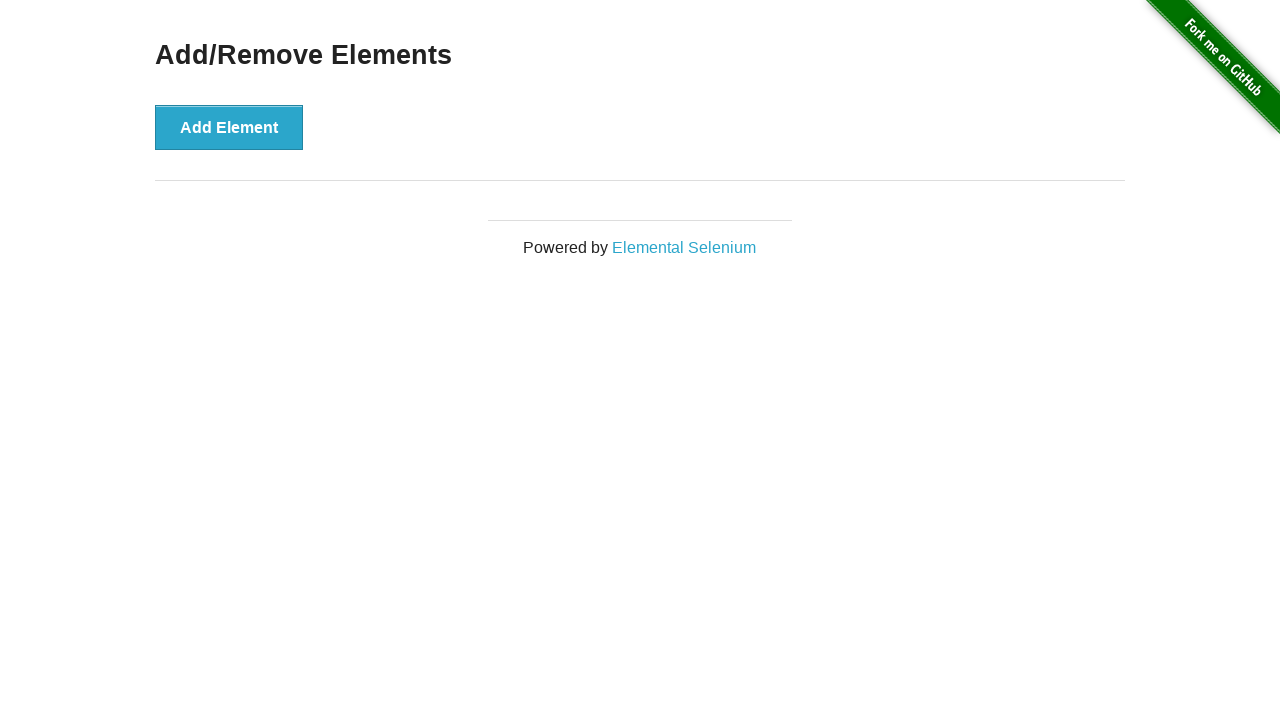

Clicked Add Element button (first time) at (229, 127) on .example button
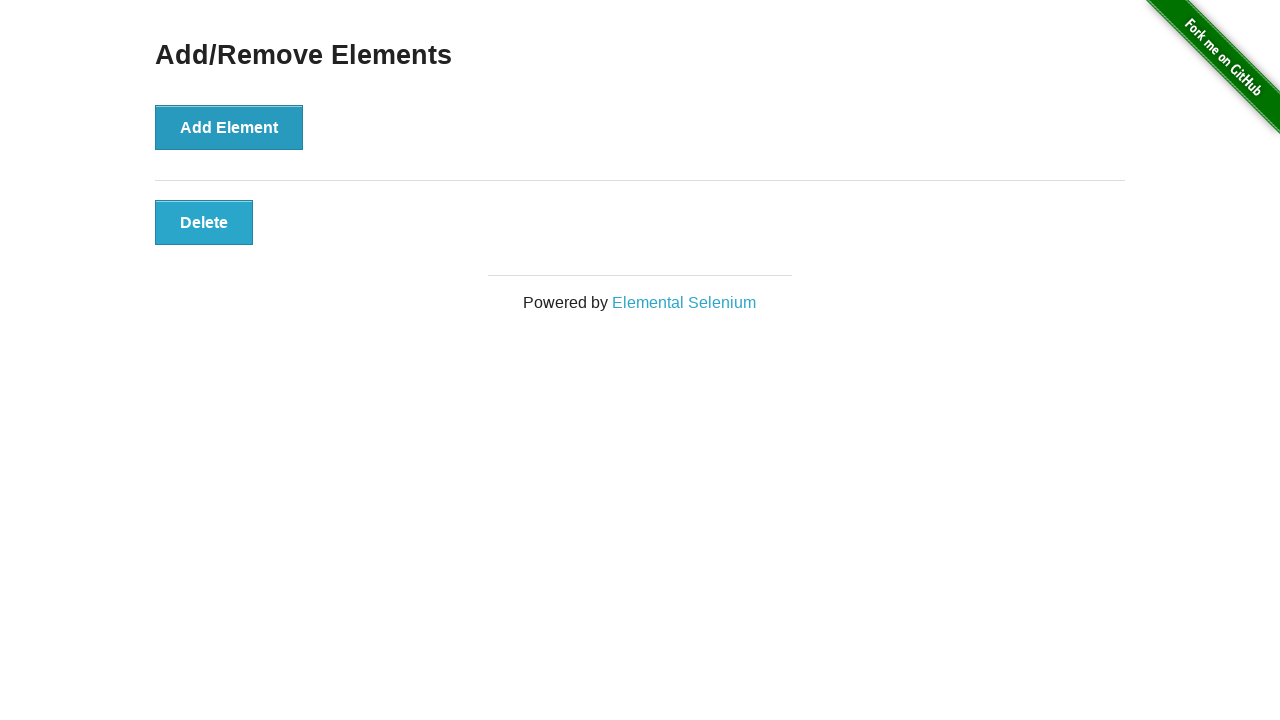

Clicked Add Element button (second time) at (229, 127) on .example button
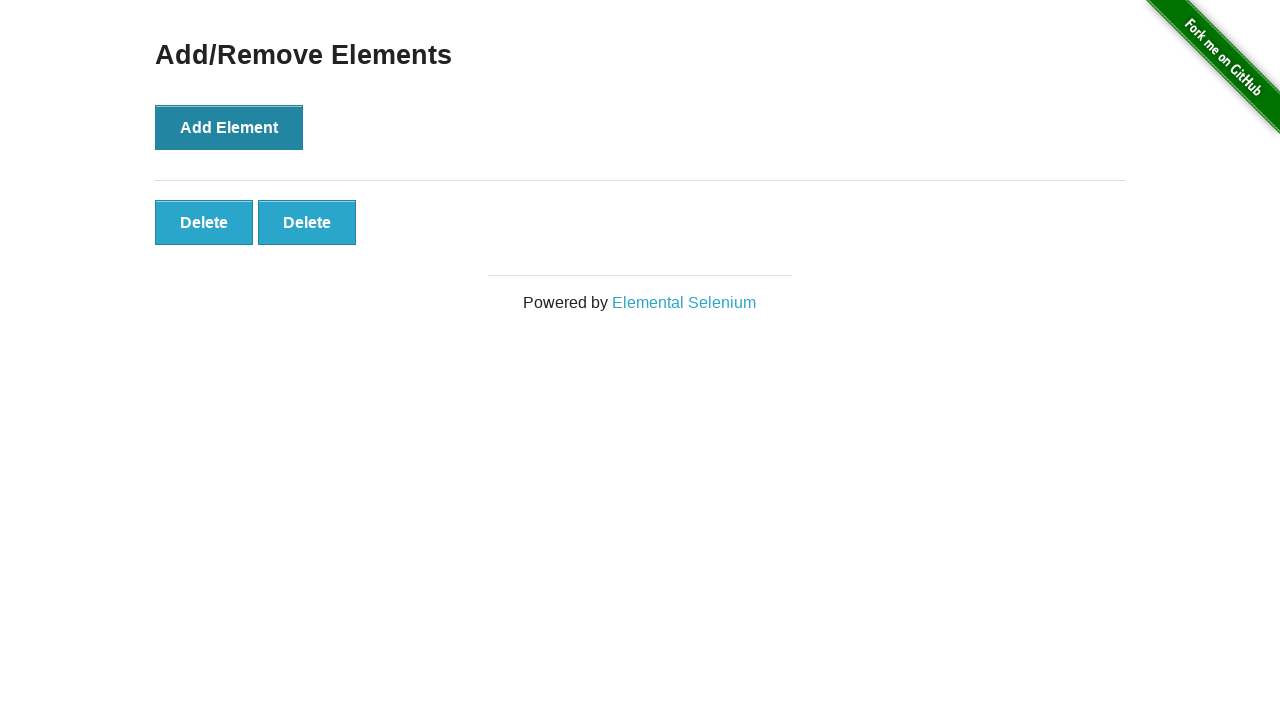

Clicked Delete button (first element) at (204, 222) on .added-manually
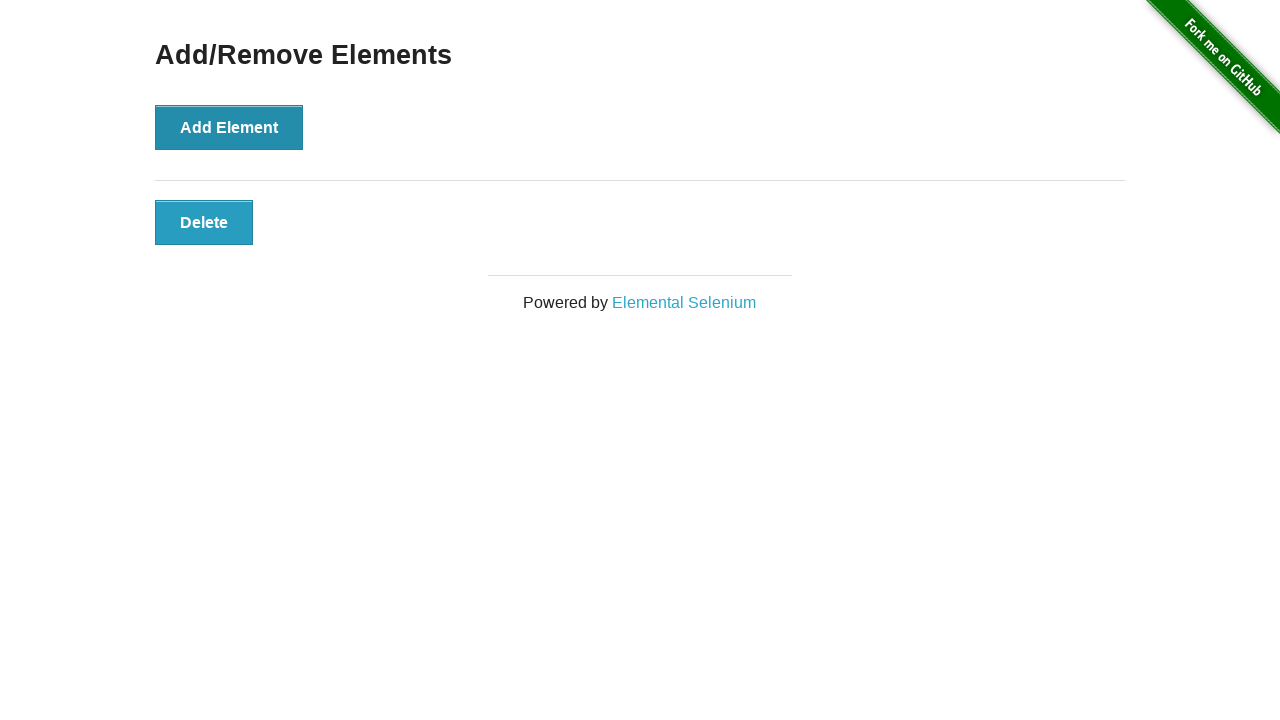

Clicked Delete button (second element) at (204, 222) on .added-manually
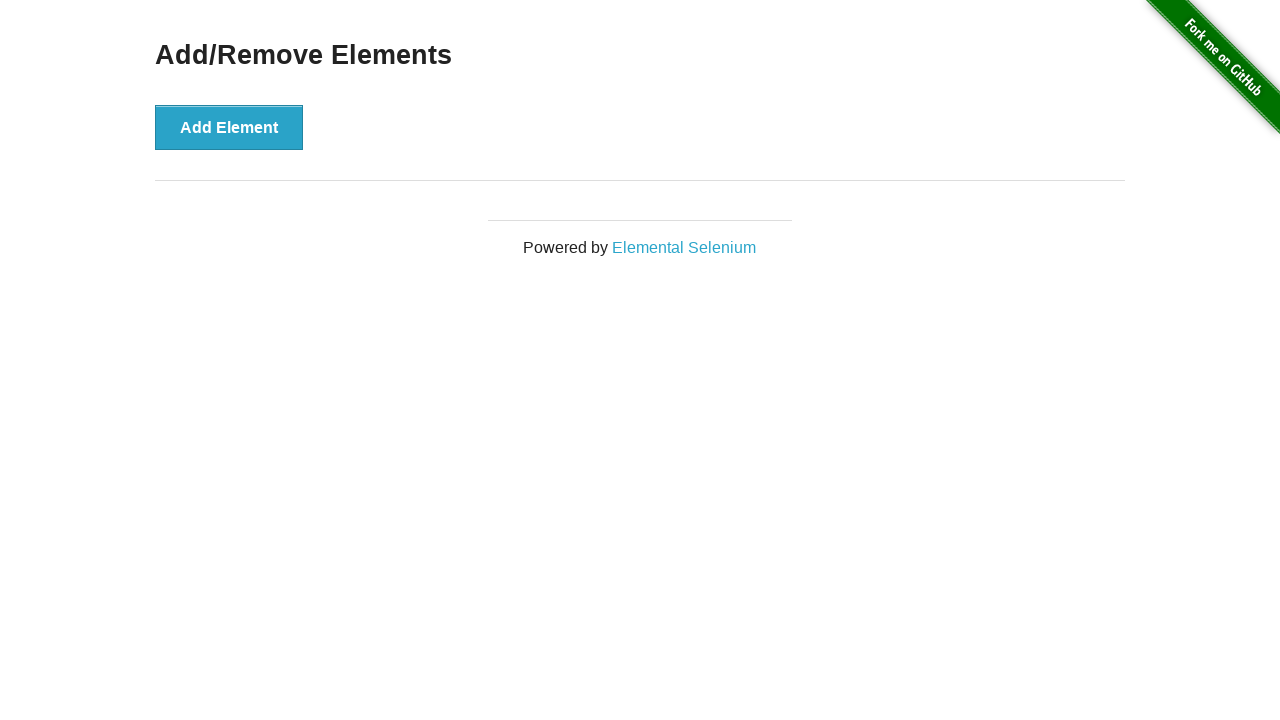

Verified no Delete buttons remain on page
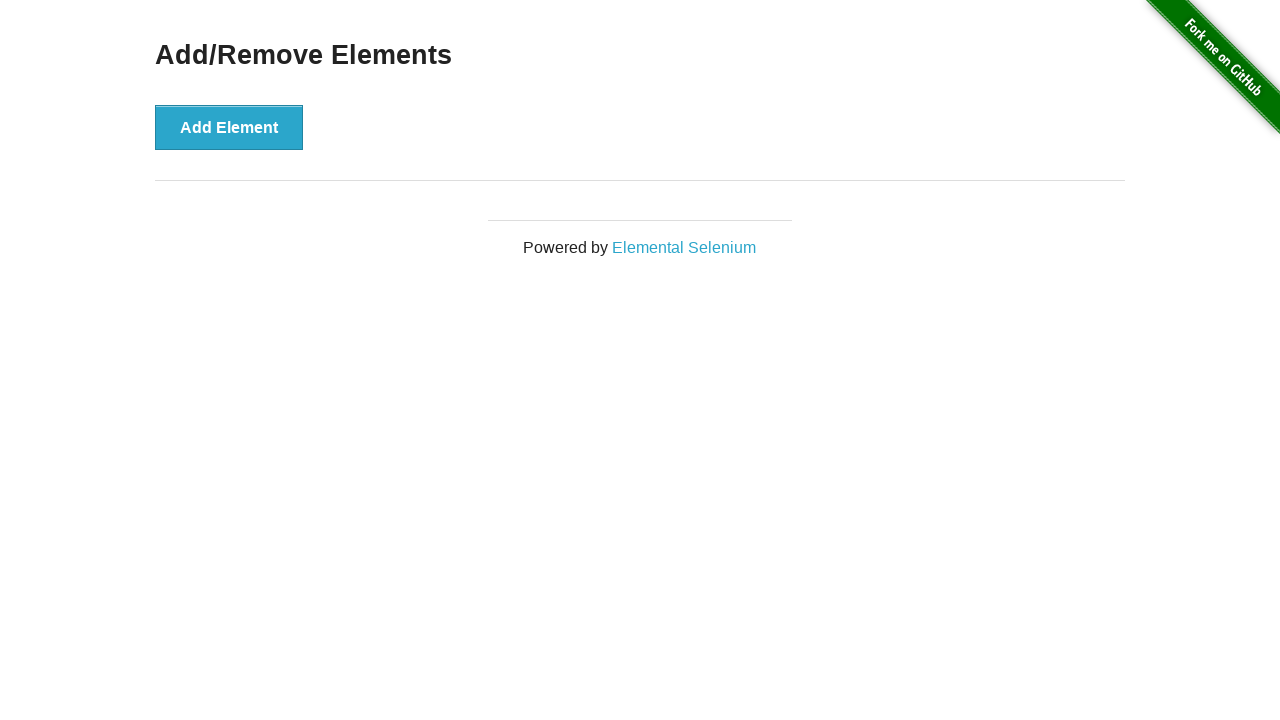

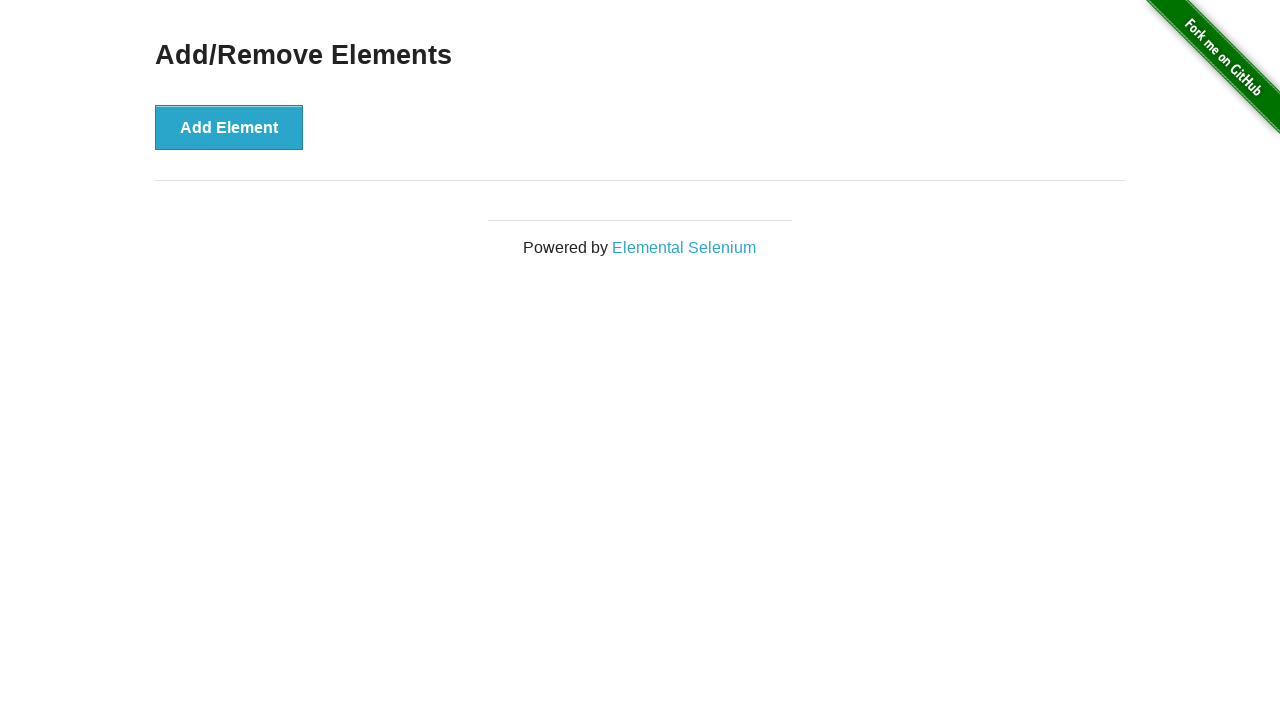